Tests table sorting by clicking the Due column header twice to sort in descending order

Starting URL: http://the-internet.herokuapp.com/tables

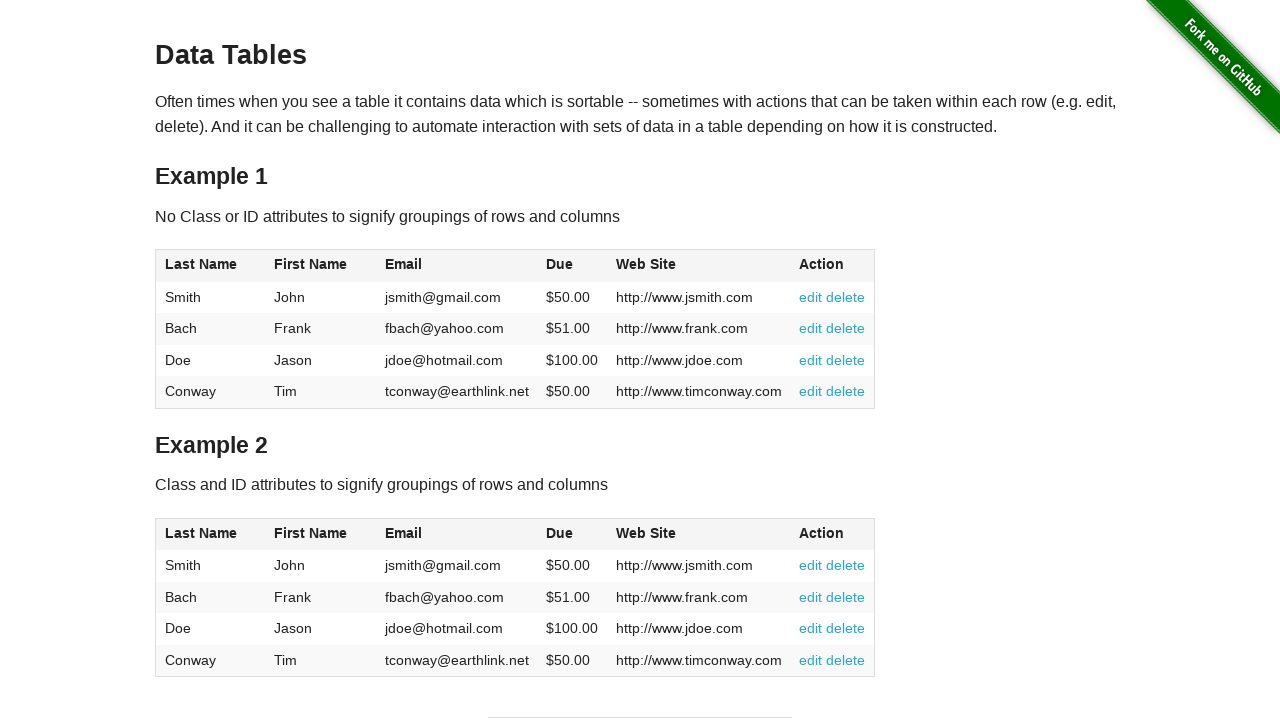

Clicked Due column header first time for ascending sort at (572, 266) on #table1 thead tr th:nth-of-type(4)
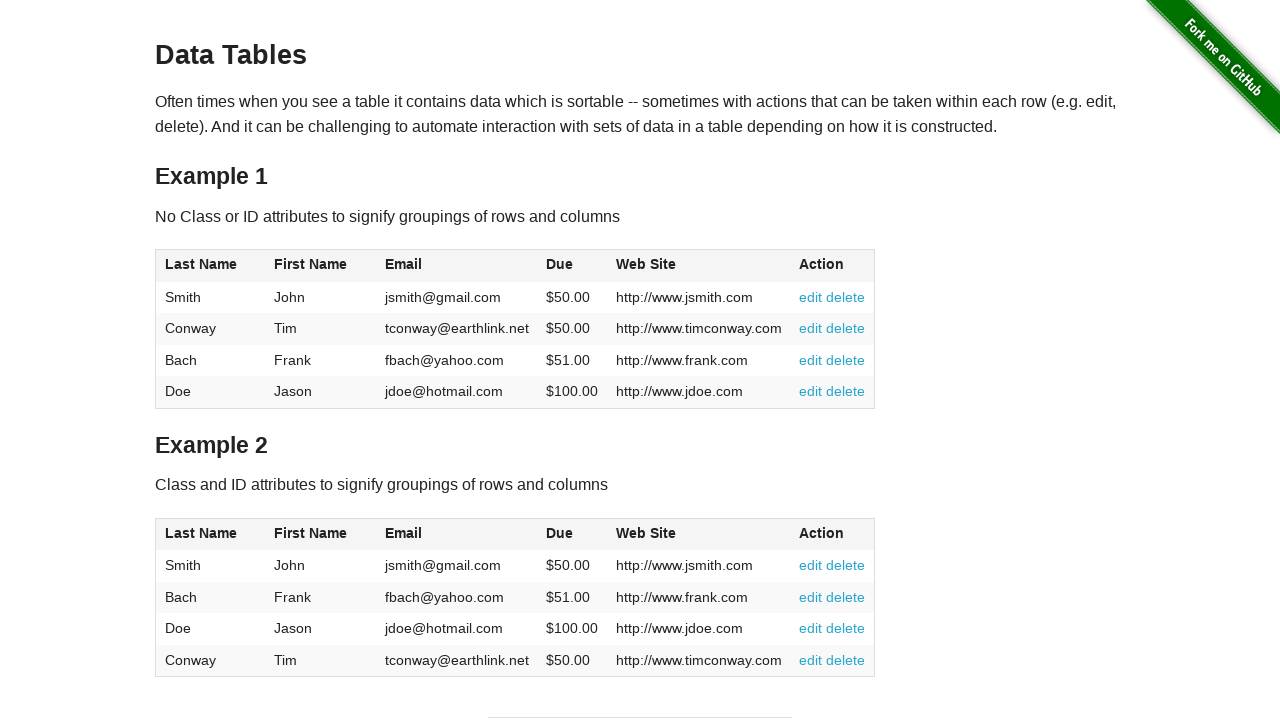

Clicked Due column header second time for descending sort at (572, 266) on #table1 thead tr th:nth-of-type(4)
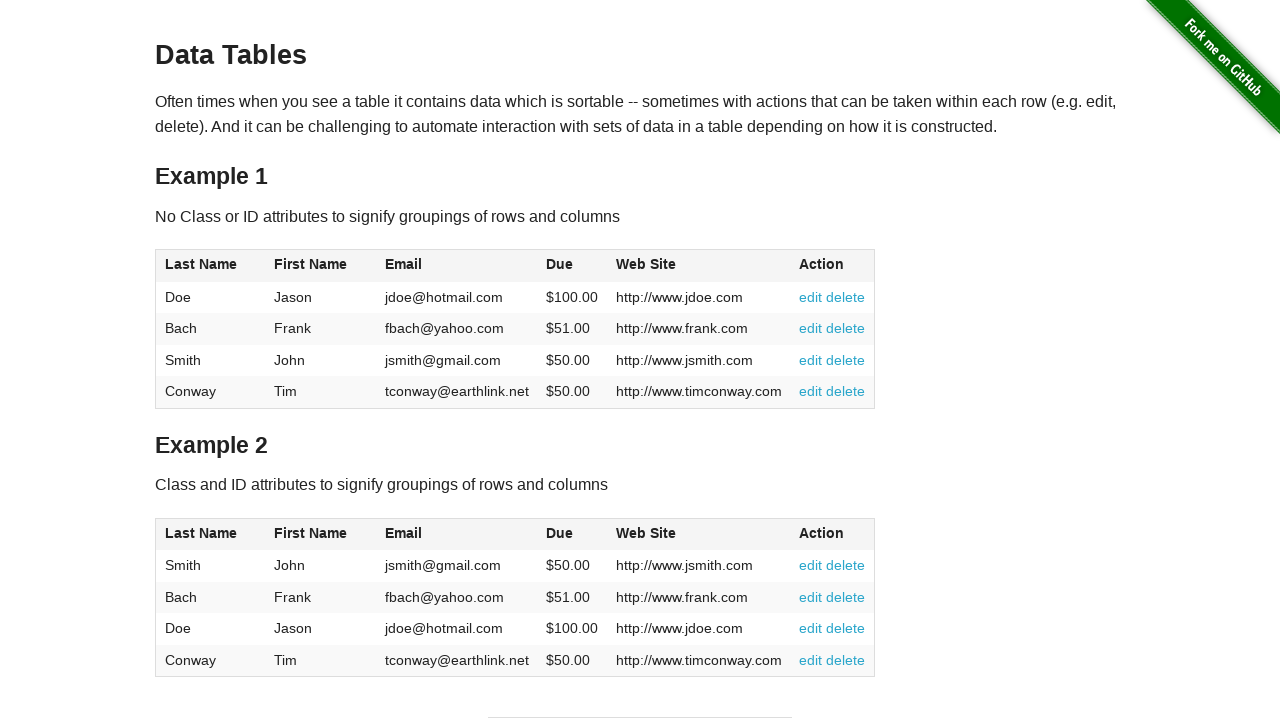

Table data loaded with Due column visible
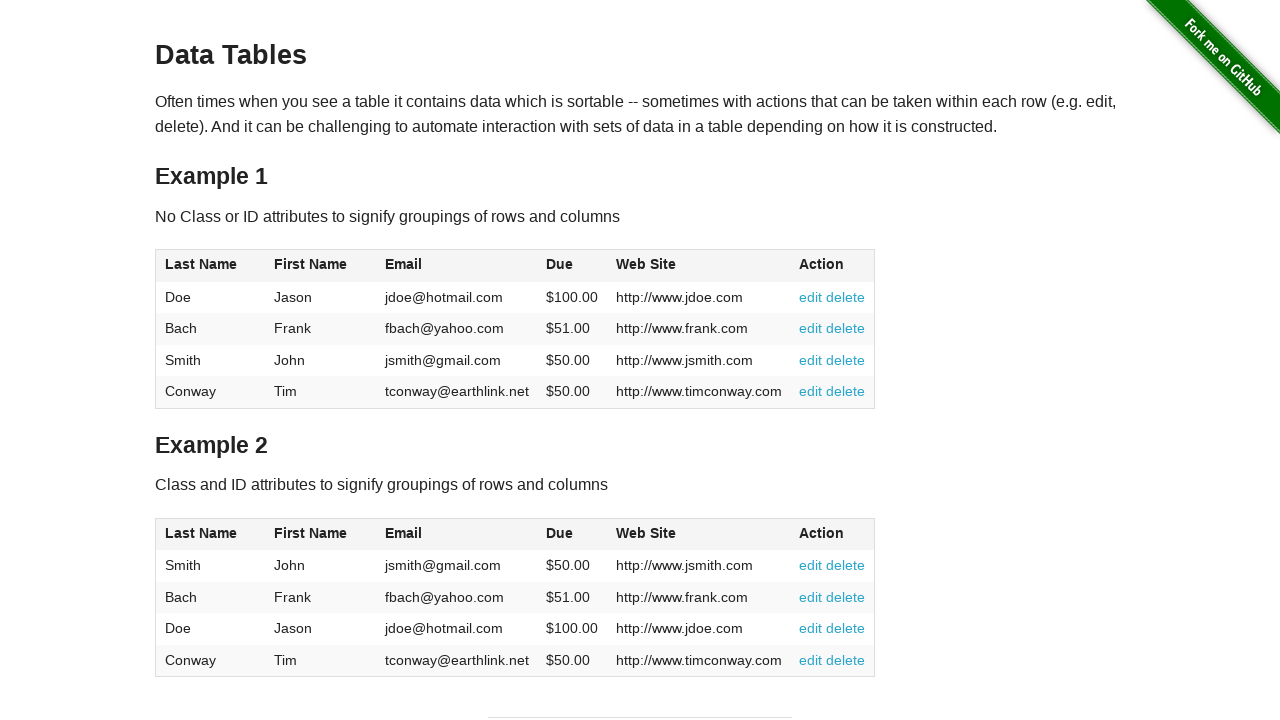

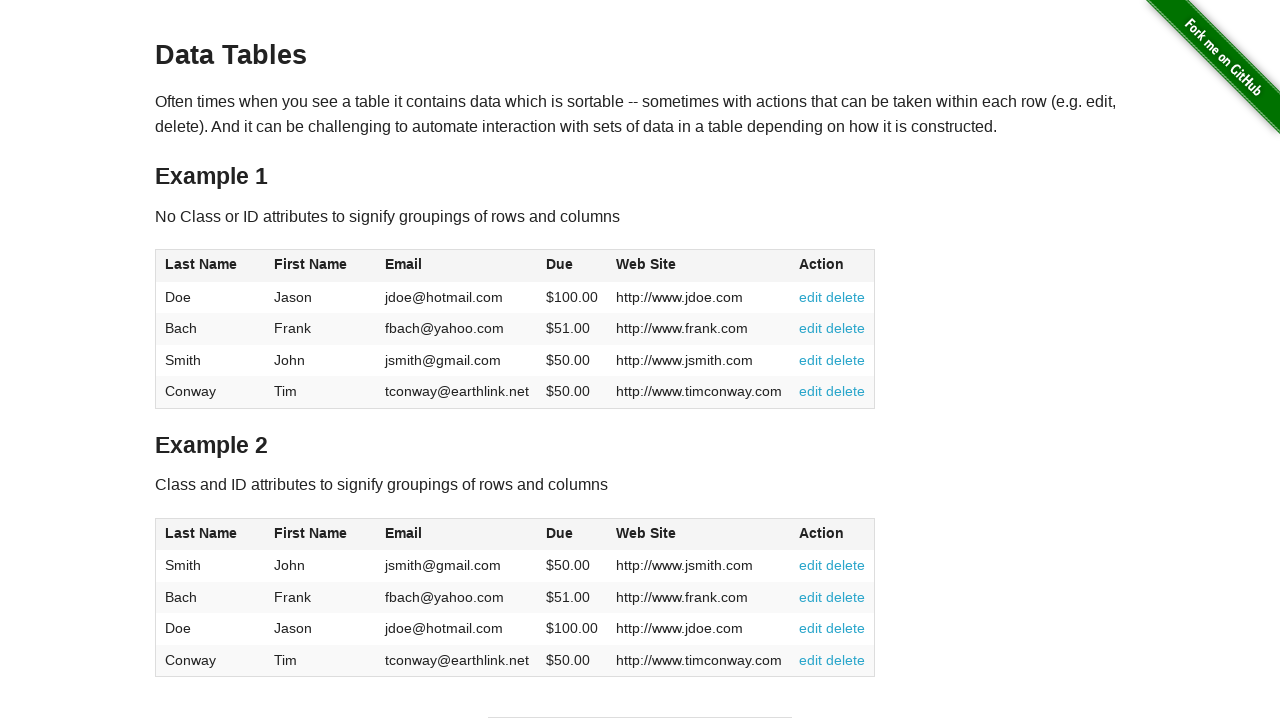